Tests page scrolling by scrolling to the bottom of the page and then back to the top

Starting URL: https://cloud.tencent.com/developer/article/1406356

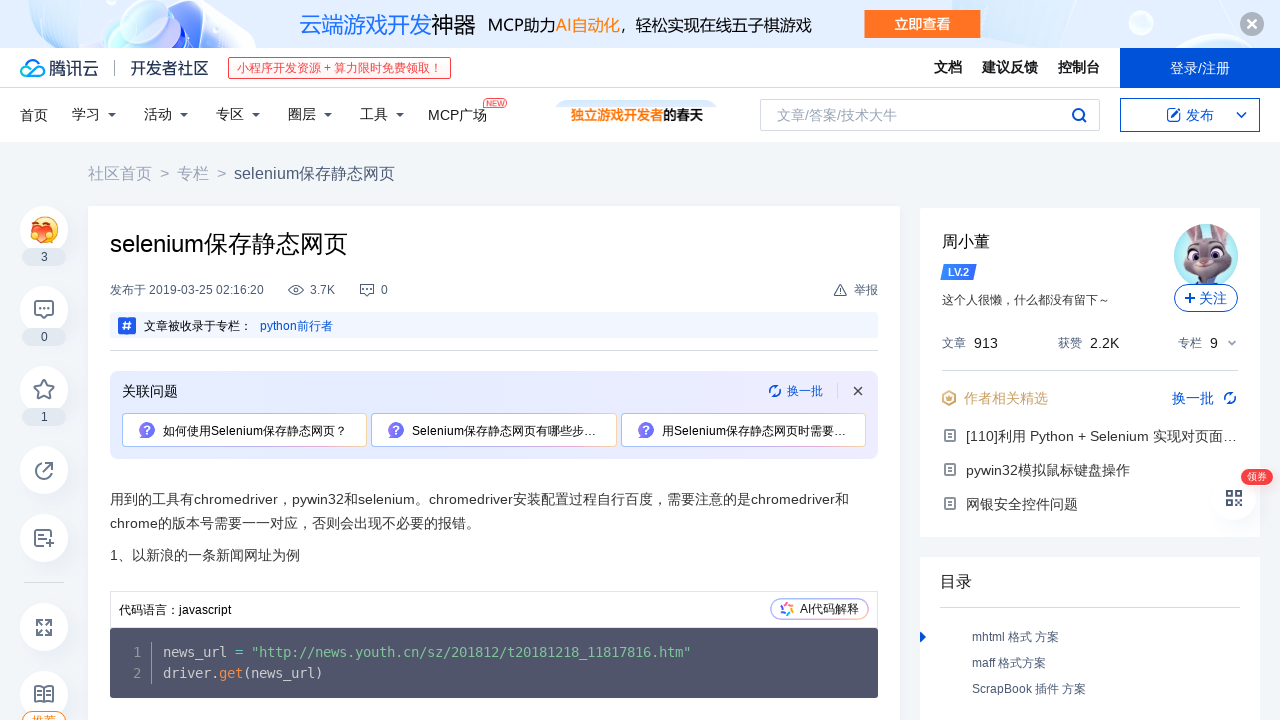

Scrolled to the bottom of the page
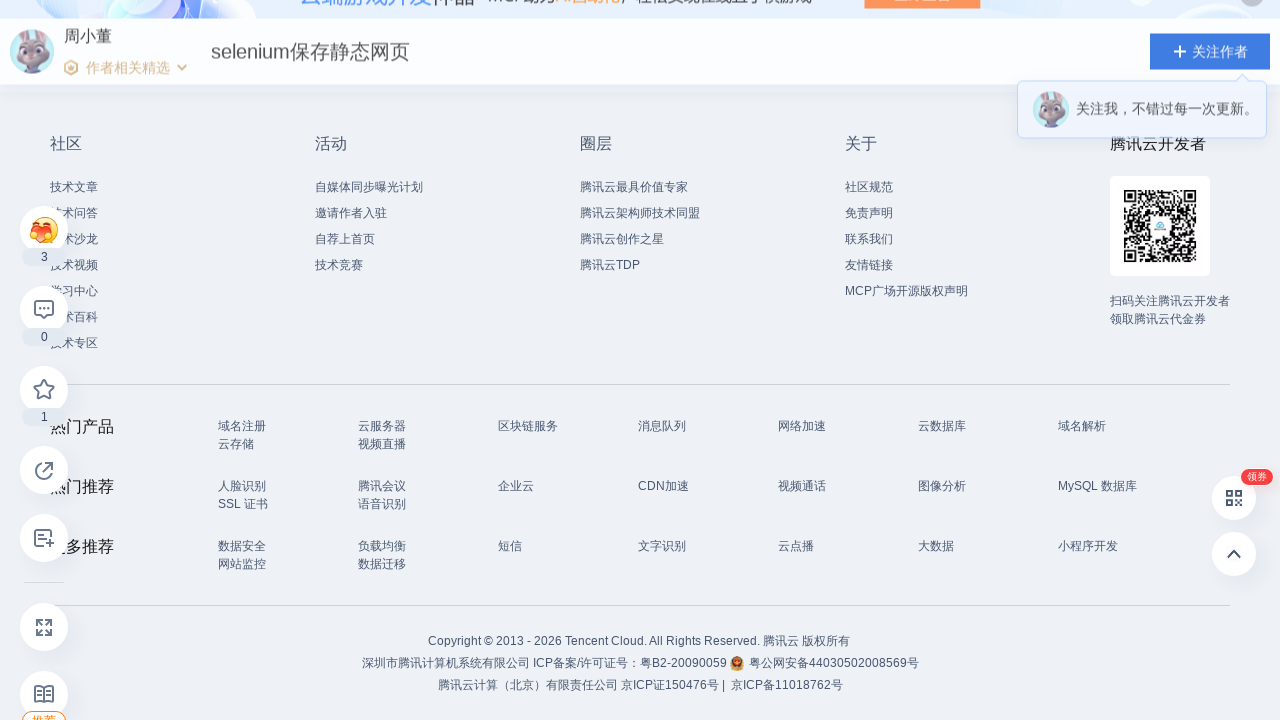

Waited 1 second for page content to settle
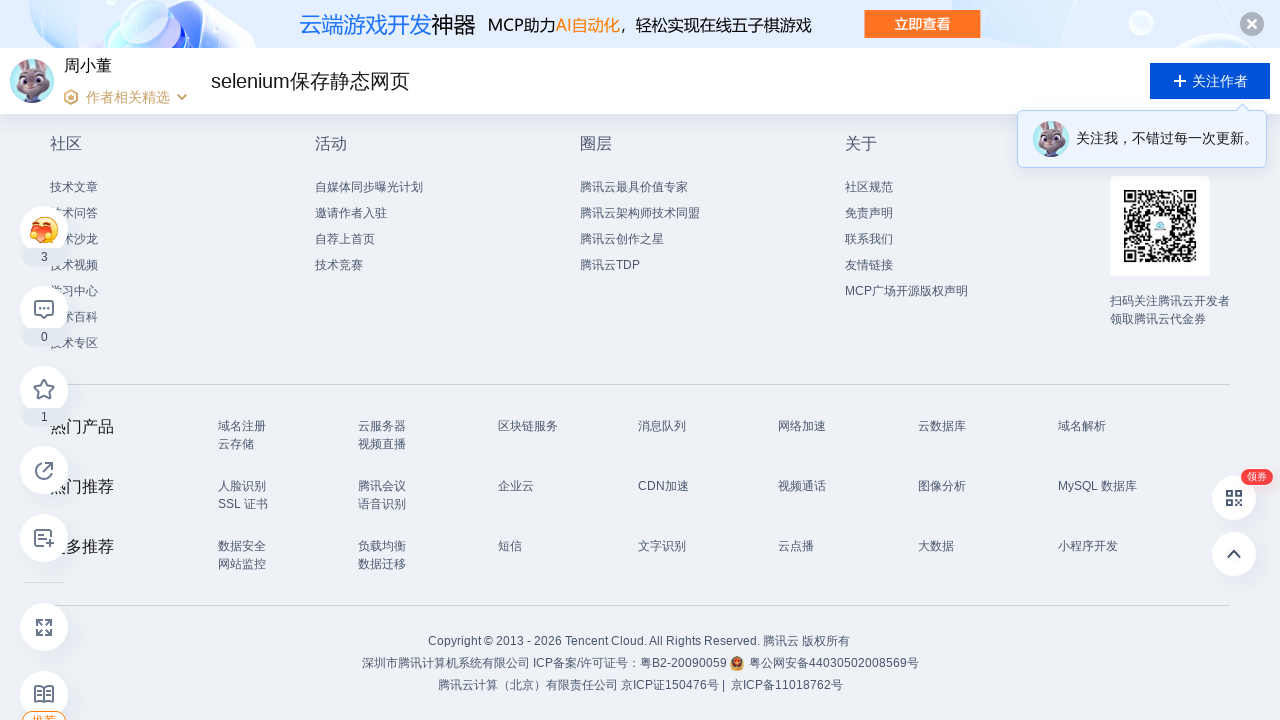

Scrolled back to the top of the page
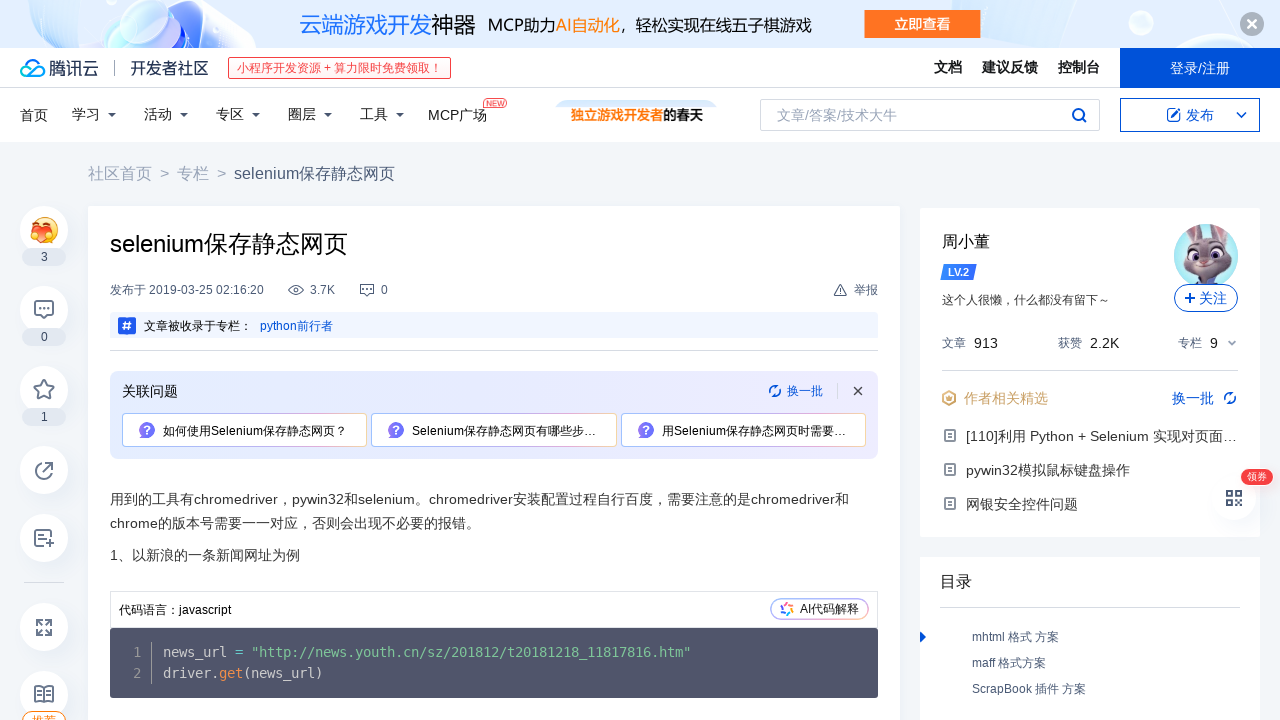

Brief pause after scrolling to top
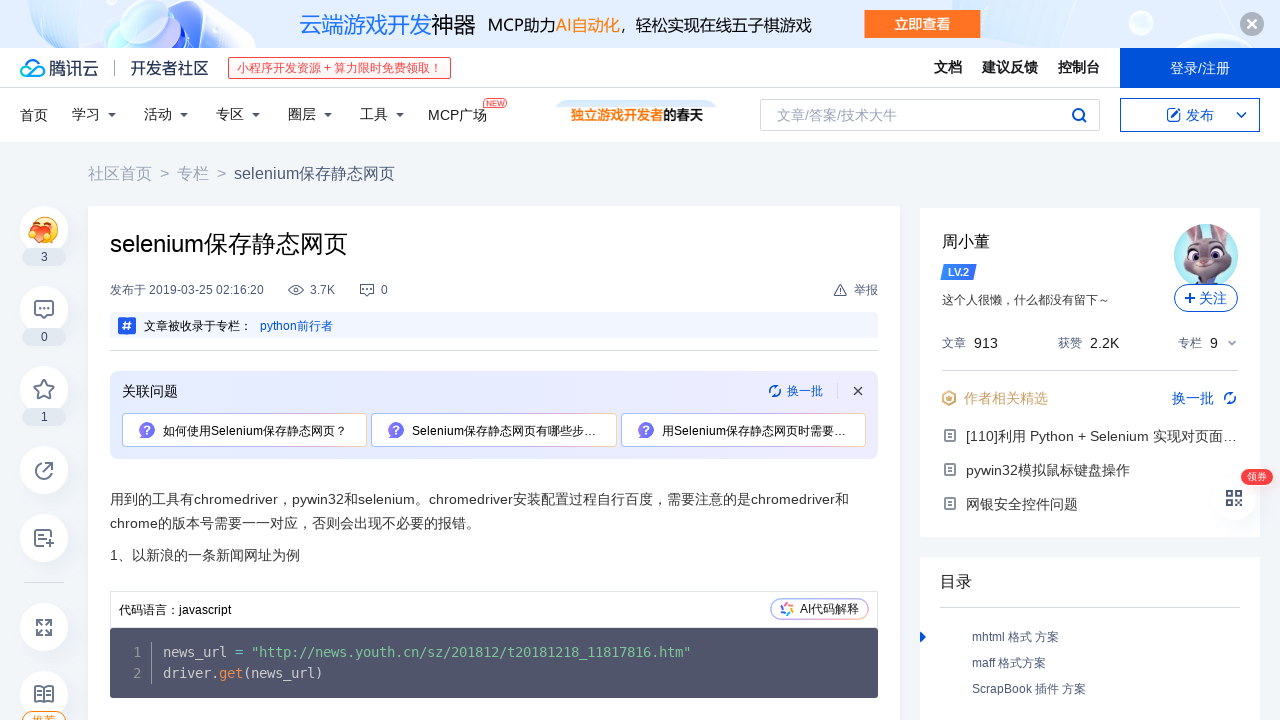

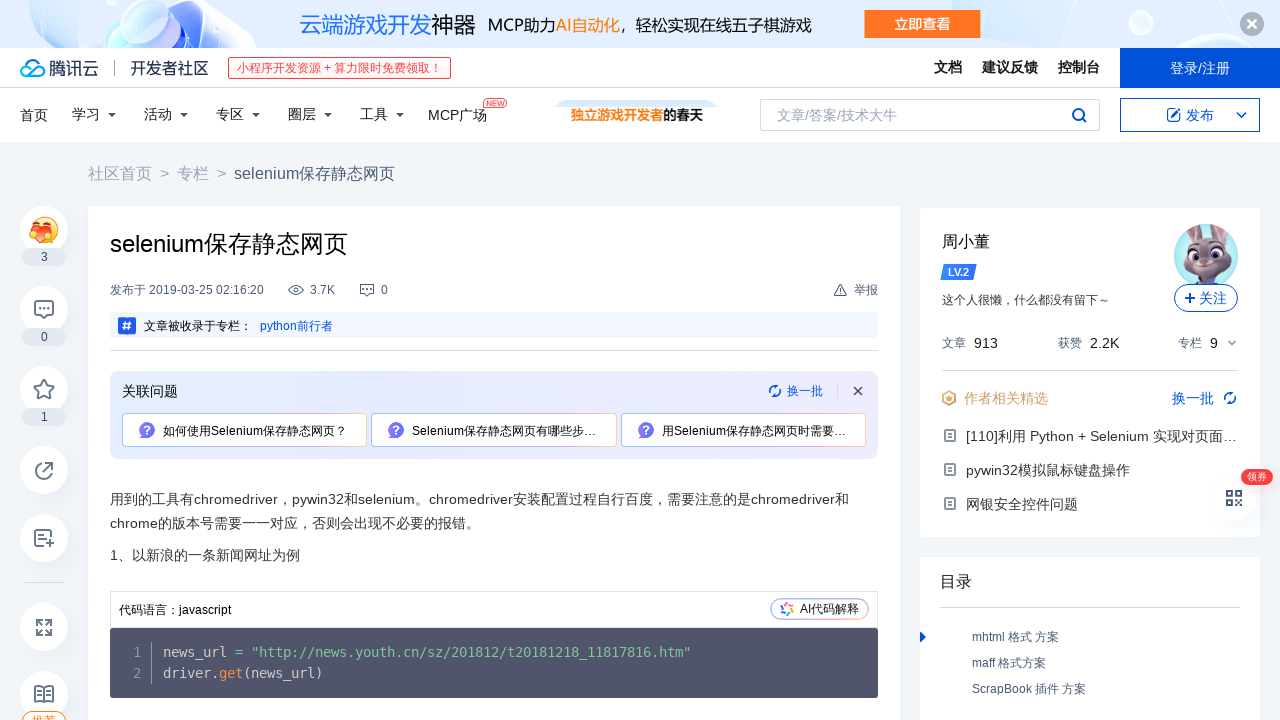